Tests invalid login attempts with parameterized username/password combinations

Starting URL: https://www.saucedemo.com/

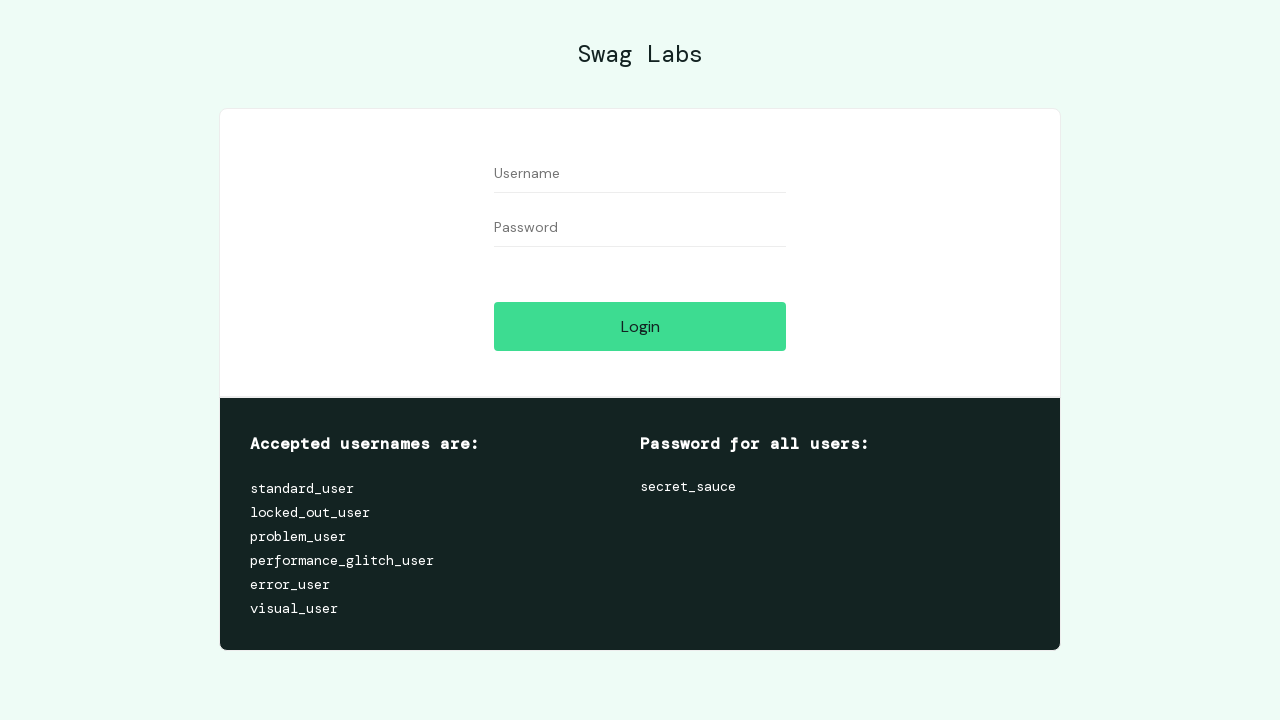

Filled username field with 'testuser789' on #user-name
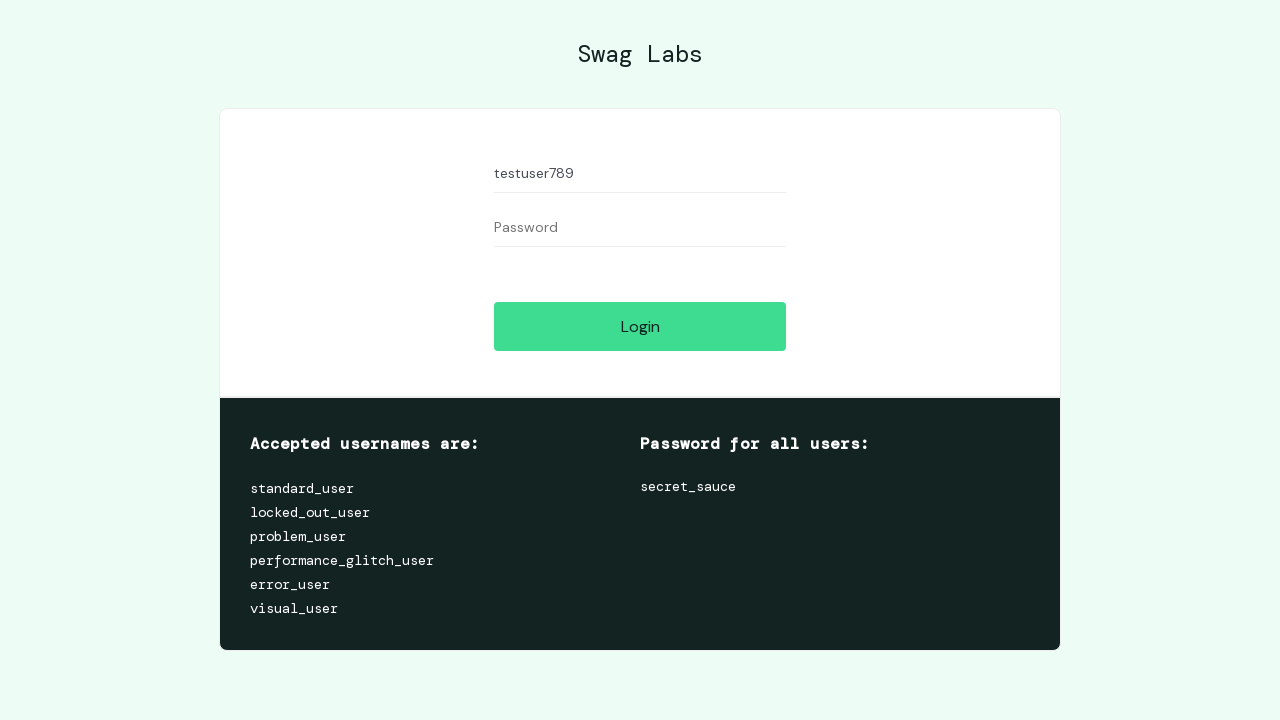

Filled password field with 'invalid123' on #password
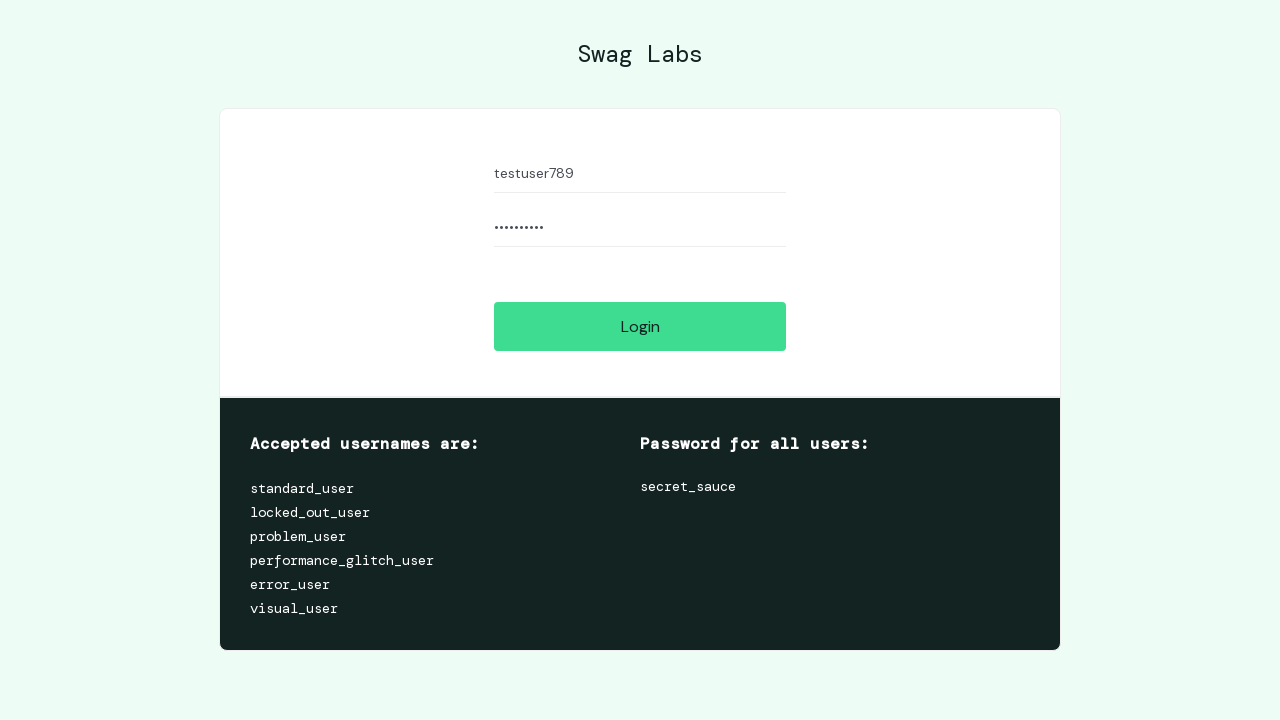

Clicked login button at (640, 326) on #login-button
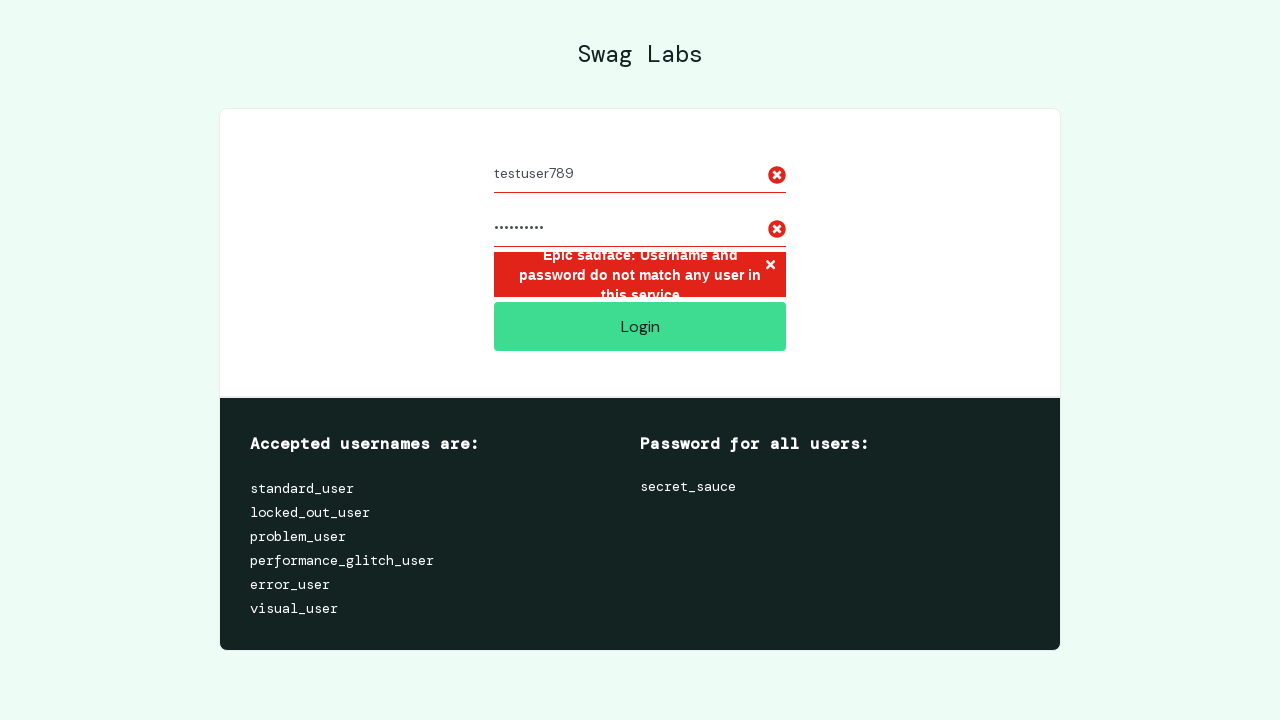

Error message displayed - invalid login attempt detected
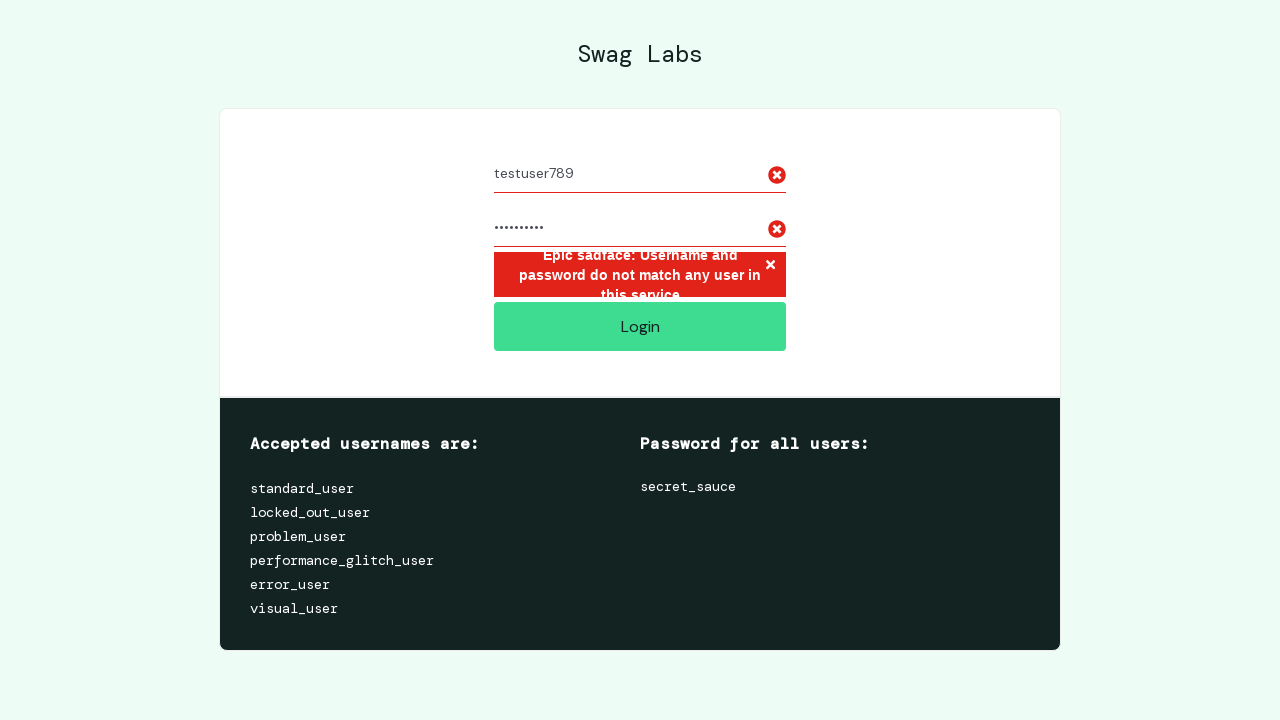

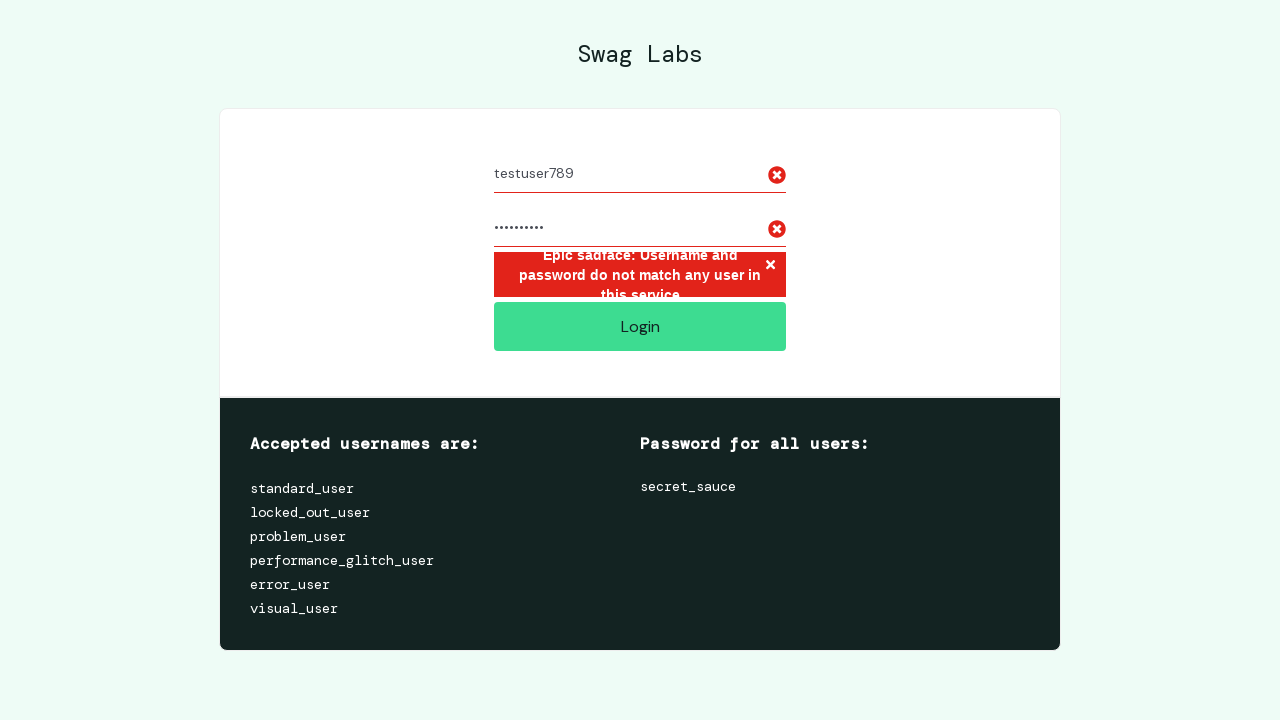